Navigates to a Selenium test page and clicks on an element that triggers a JavaScript exception

Starting URL: https://www.selenium.dev/selenium/web/bidi/logEntryAdded.html

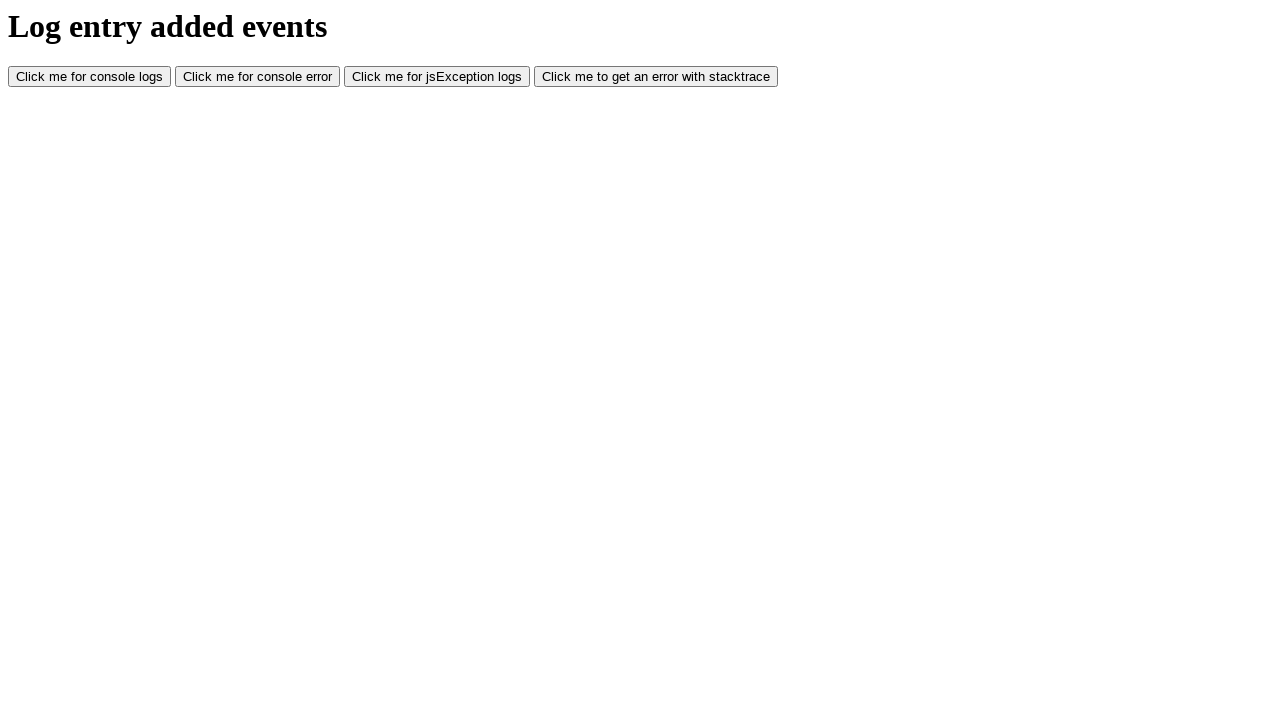

Navigated to Selenium bidi logEntryAdded test page
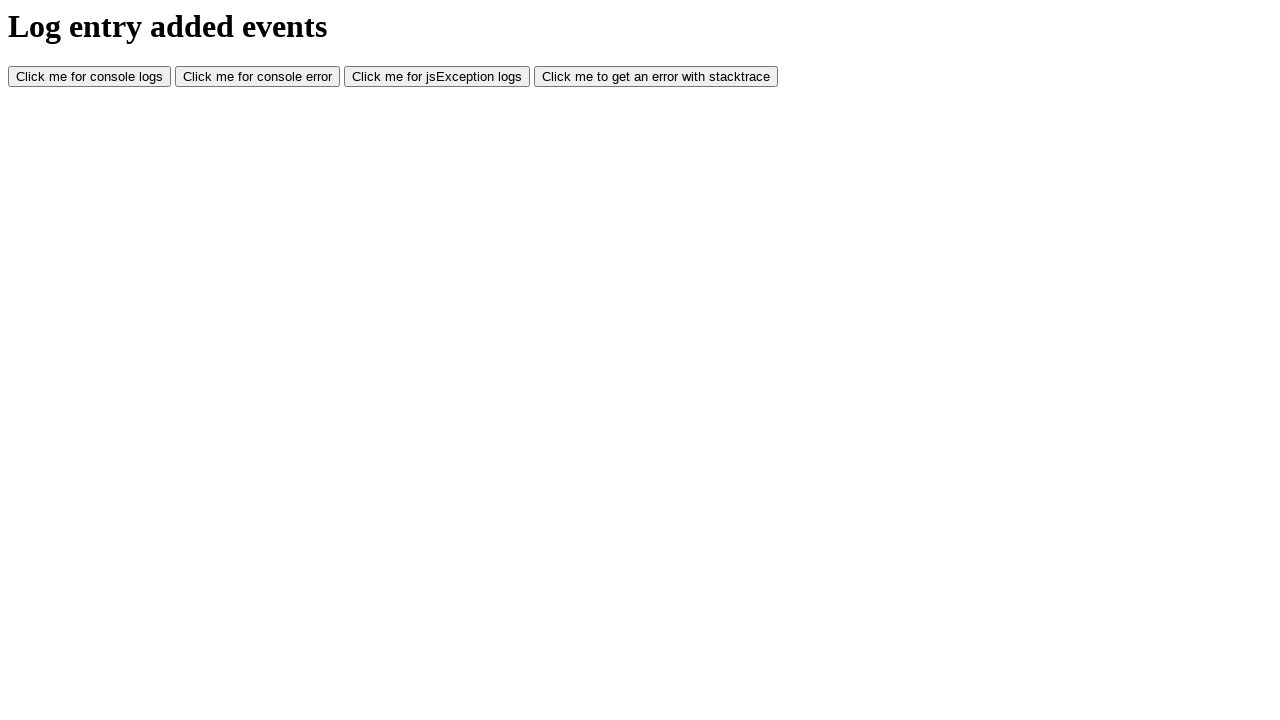

Clicked element that triggers JavaScript exception at (437, 77) on #jsException
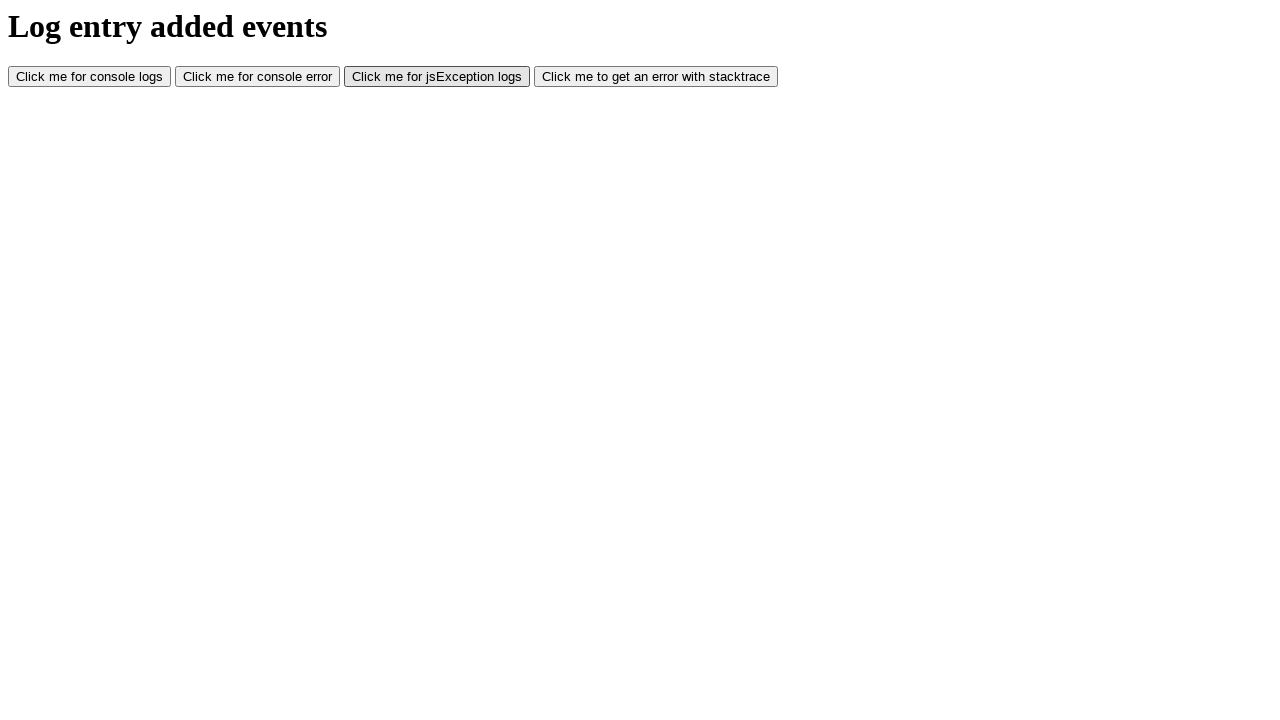

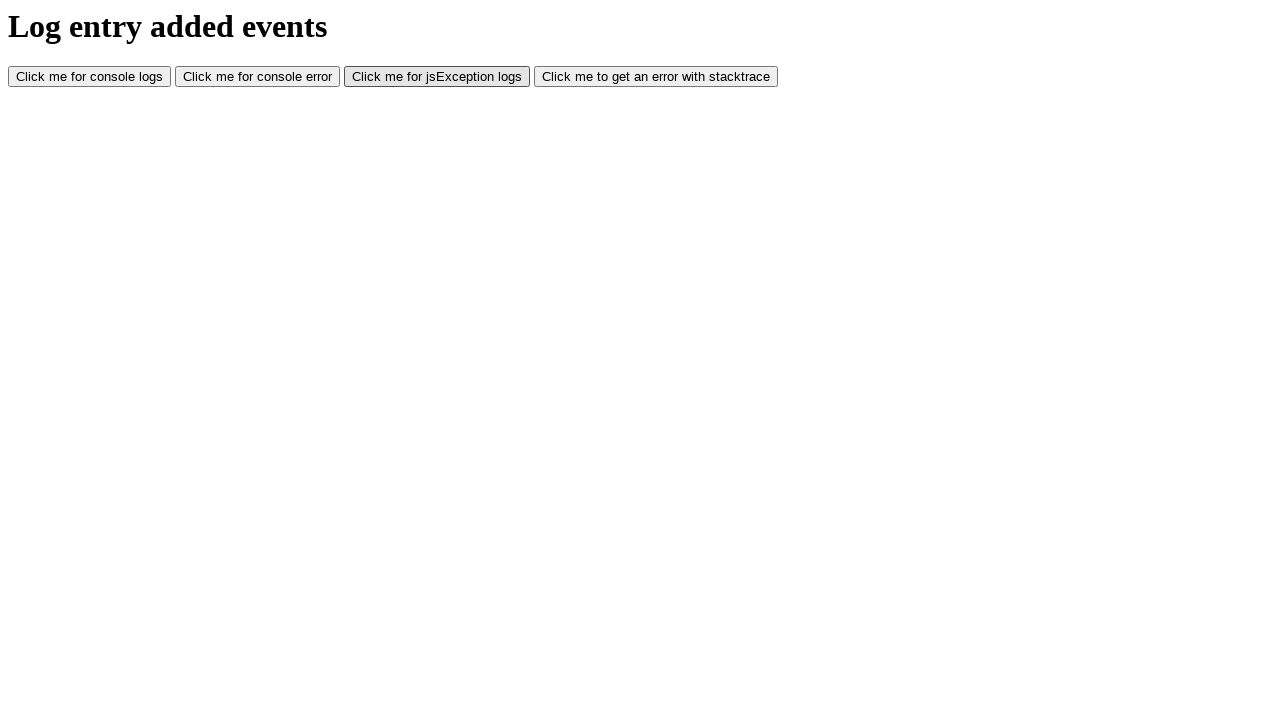